Tests navigation on the Training Support website by verifying the homepage title and clicking the "About Us" link to navigate to the About page, then verifying the About page title.

Starting URL: https://www.training-support.net/

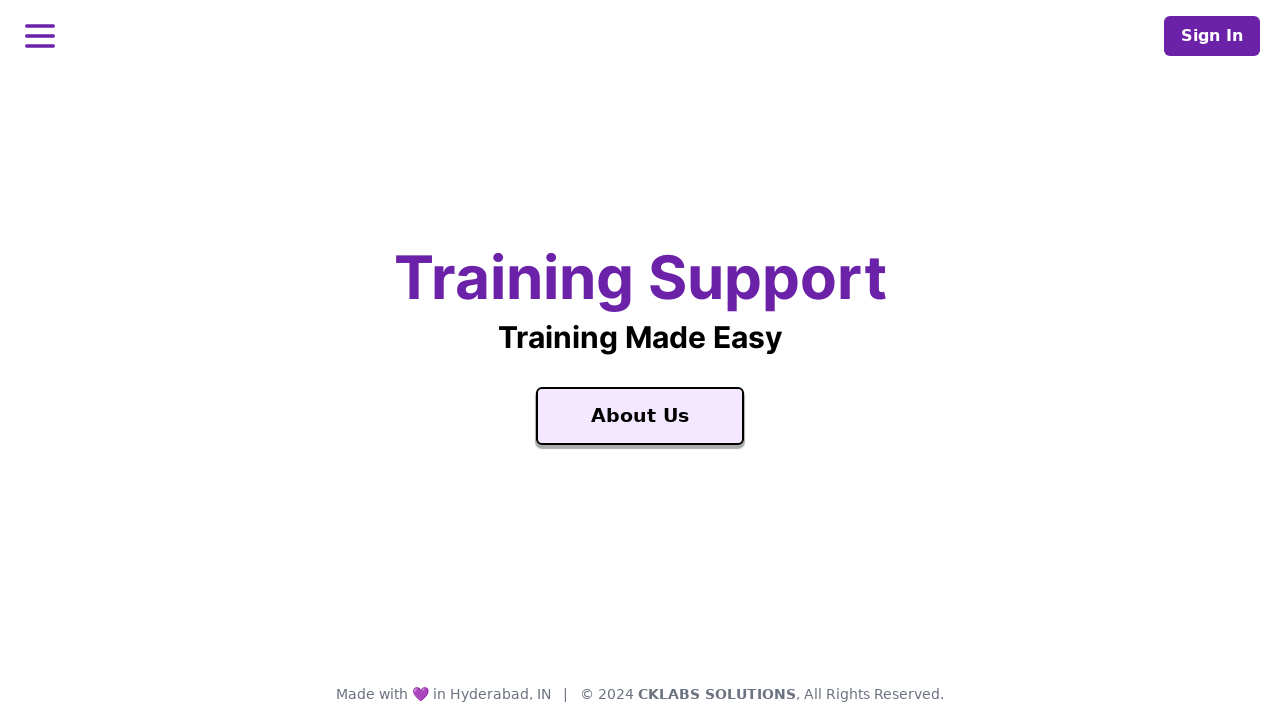

Waited for 'Training Support' text to appear on homepage
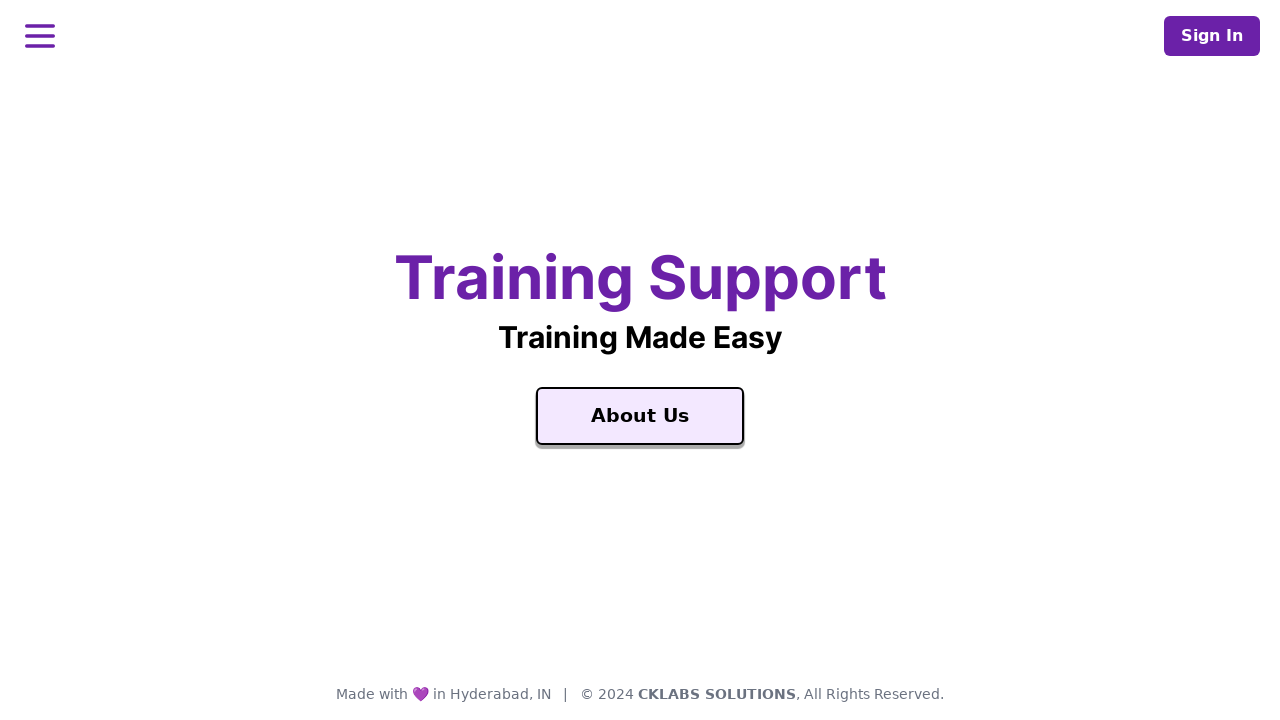

Retrieved homepage title: 'Training Support'
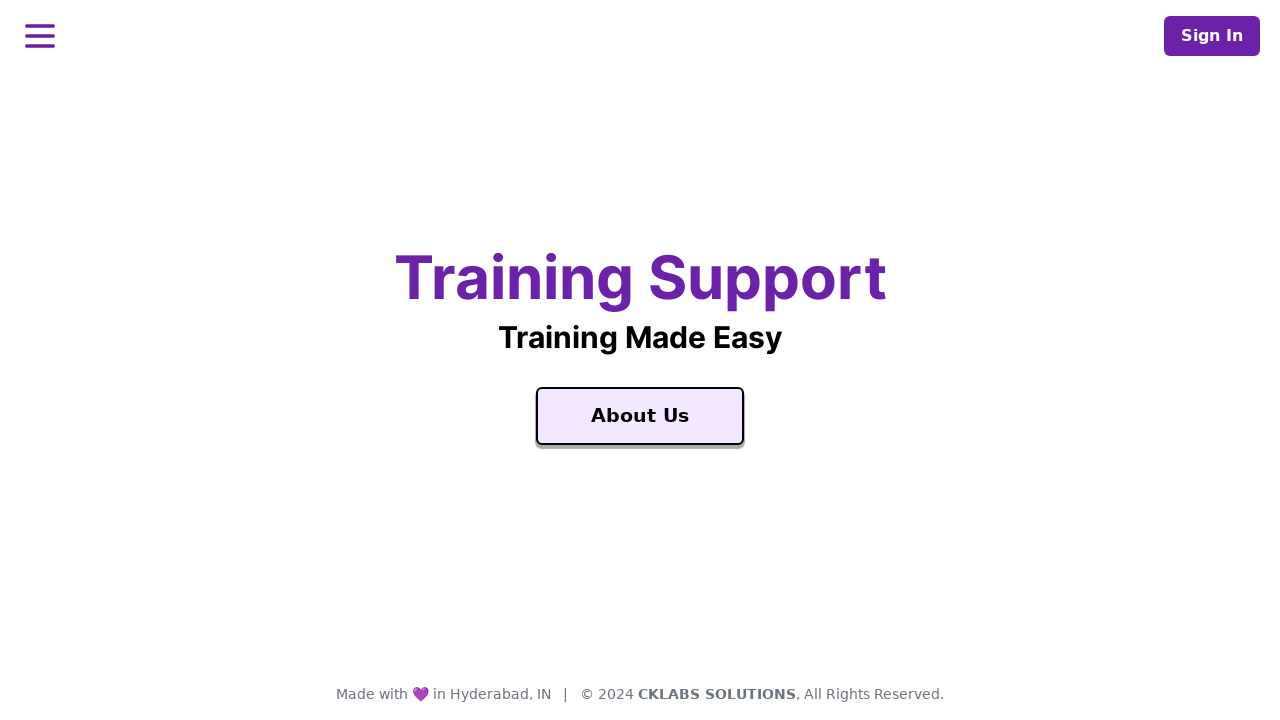

Clicked 'About Us' link to navigate to About page at (640, 416) on a:has-text('About Us')
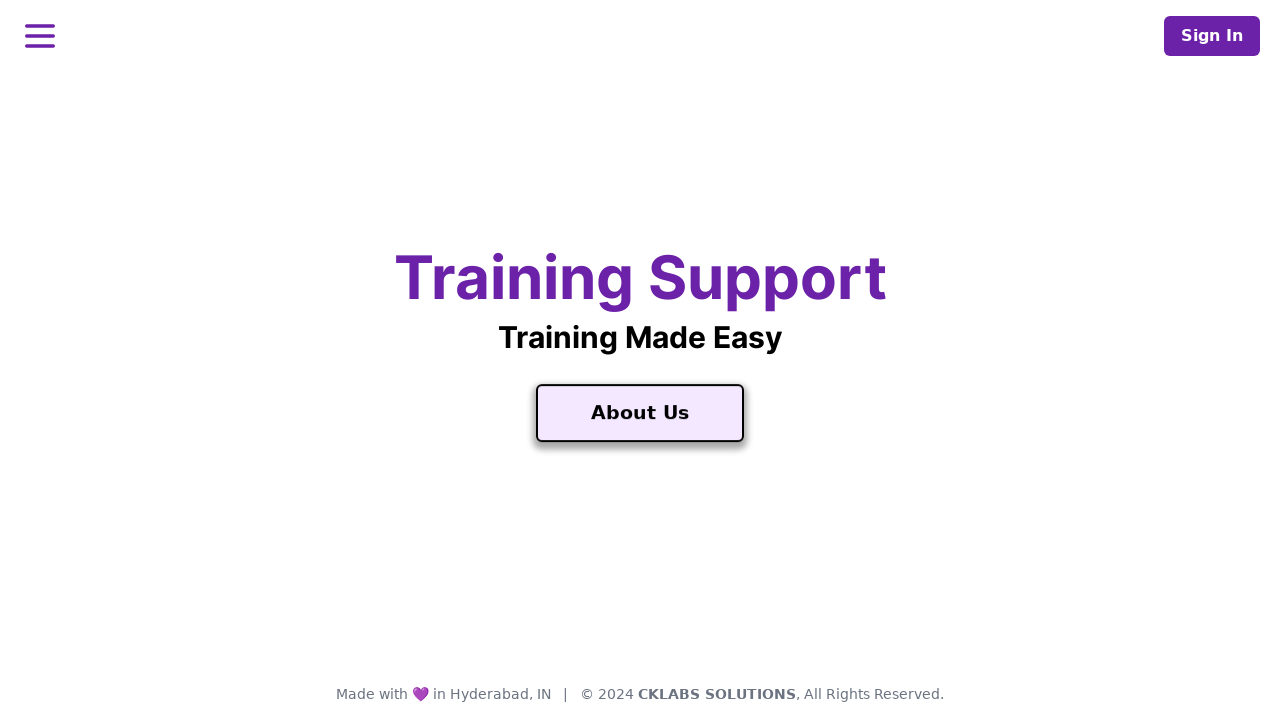

Waited for About Us page to load - h1 heading appeared
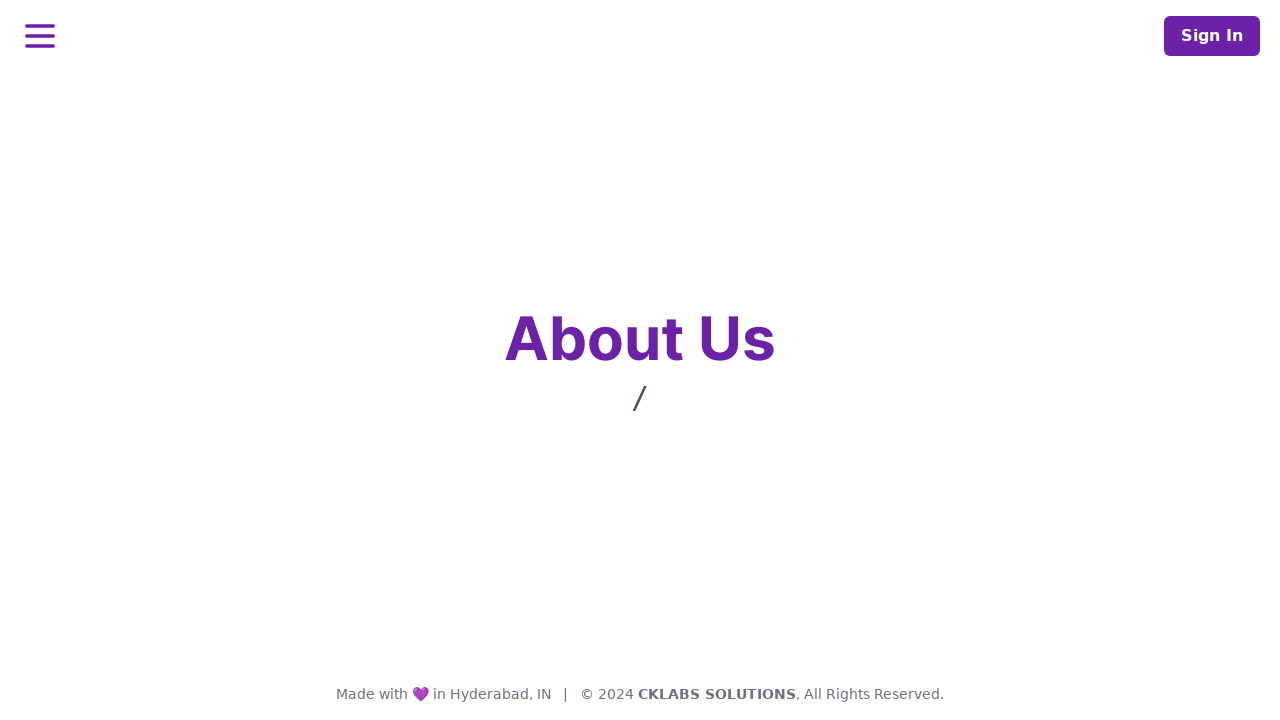

Retrieved About Us page title: 'About Us'
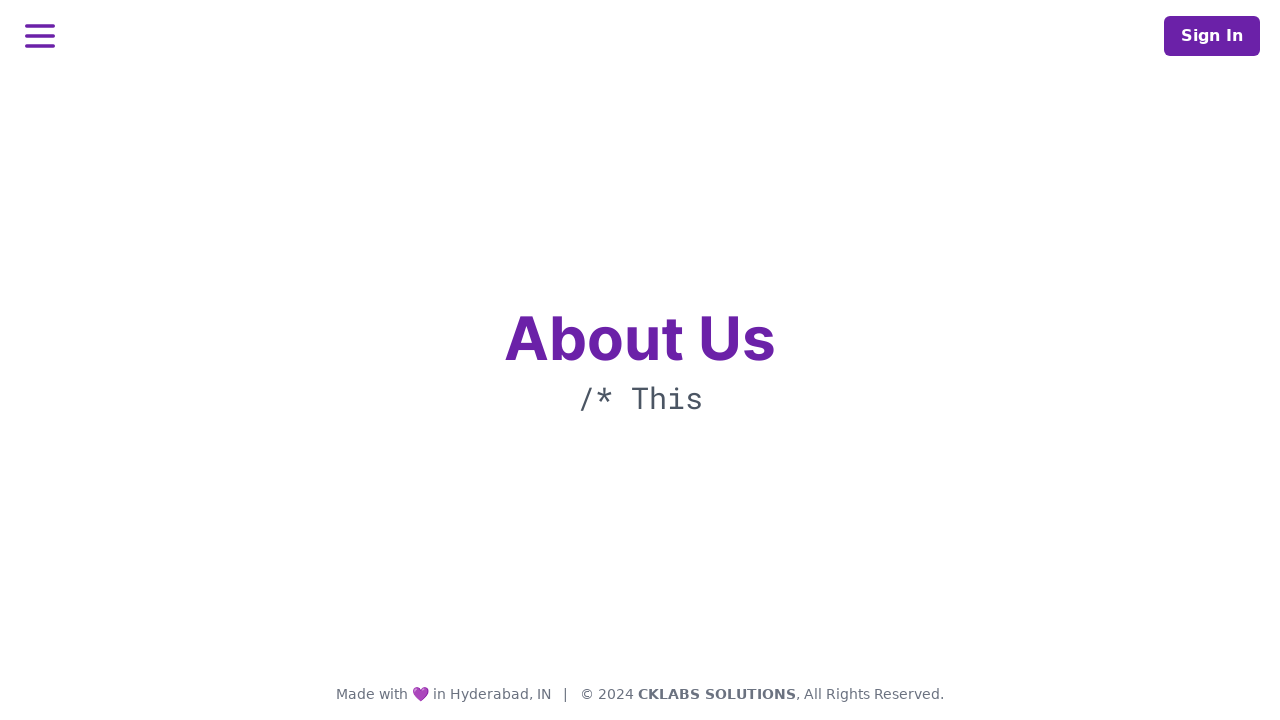

Verified homepage title matches expected value 'Training Support'
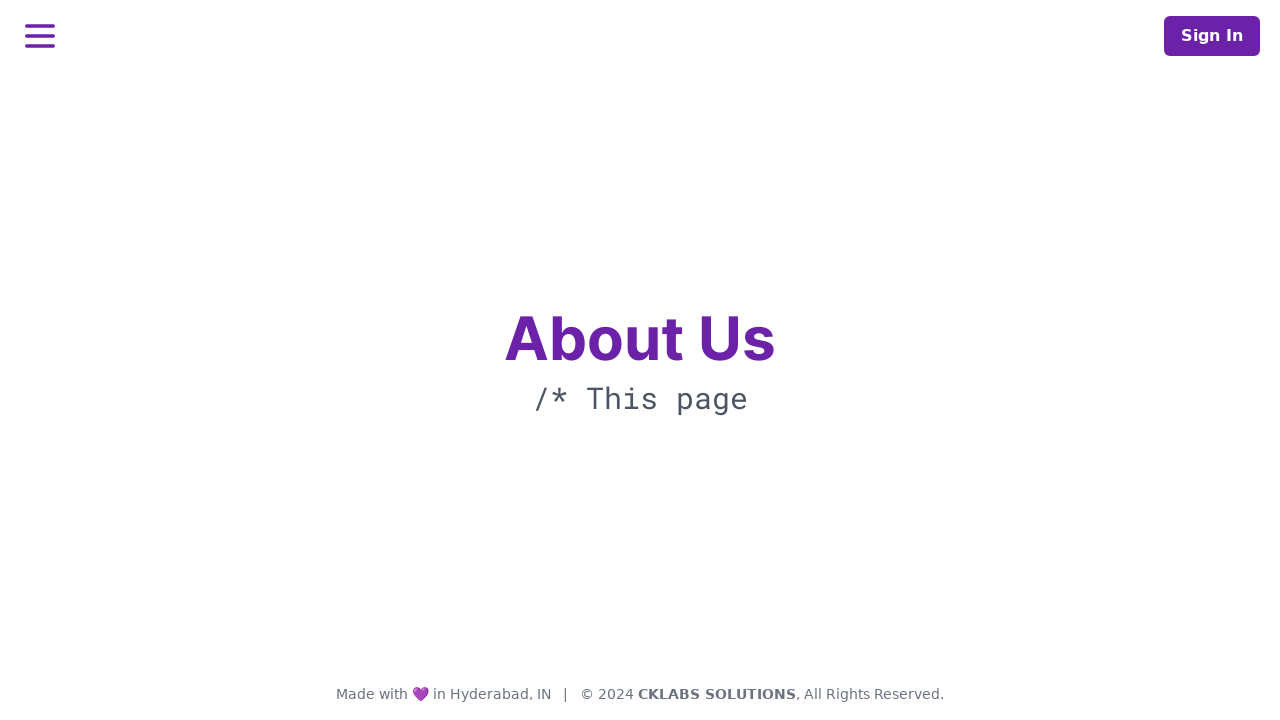

Verified About Us page title matches expected value 'About Us'
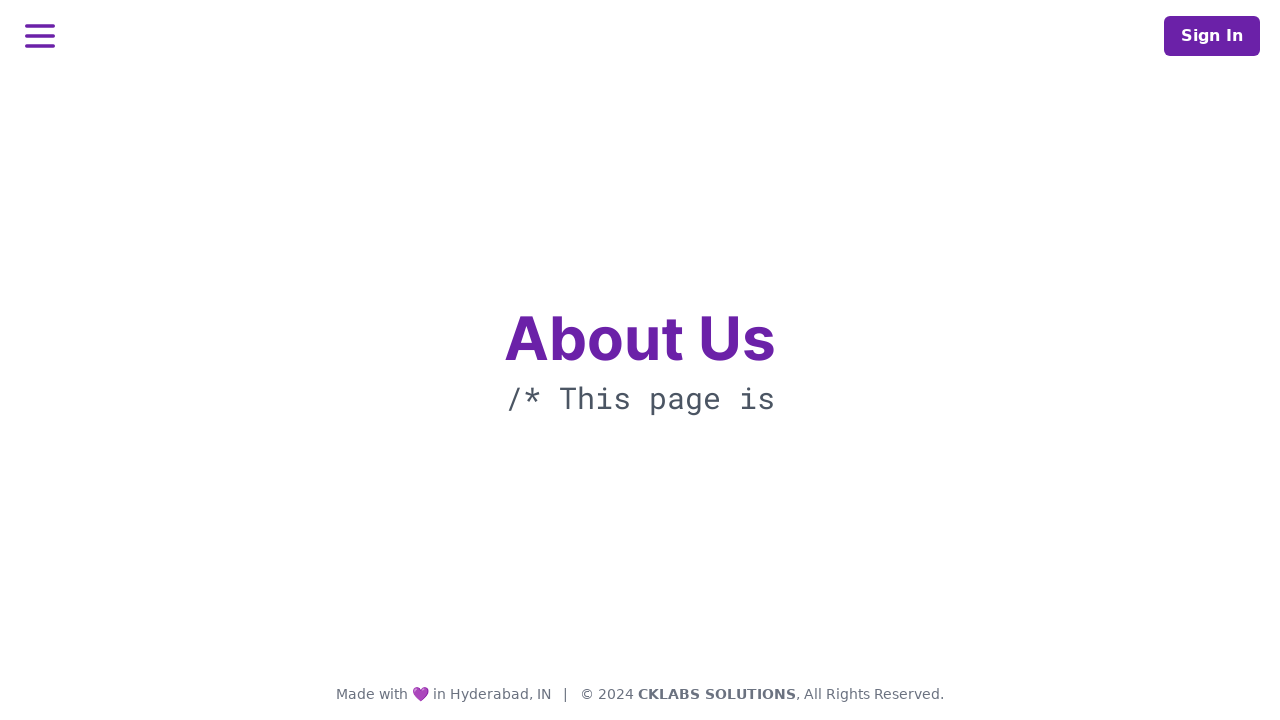

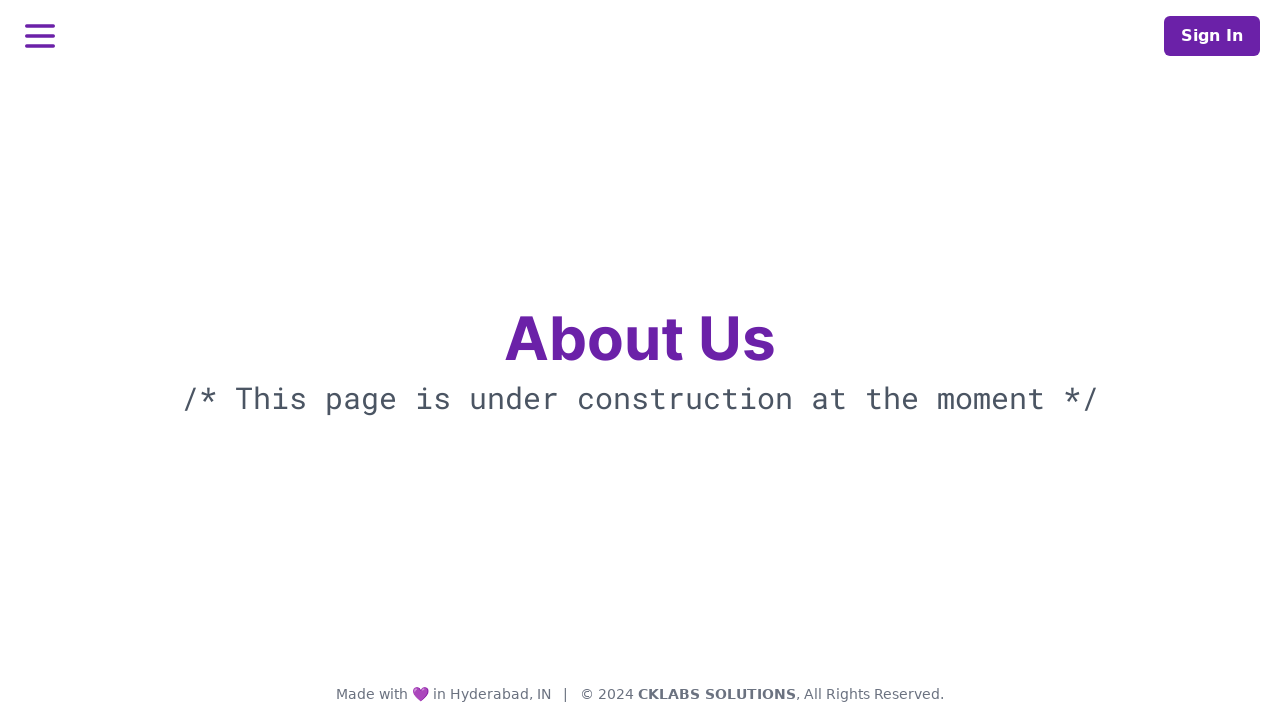